Navigates to the Challenging DOM page and verifies the side buttons are present

Starting URL: https://the-internet.herokuapp.com/

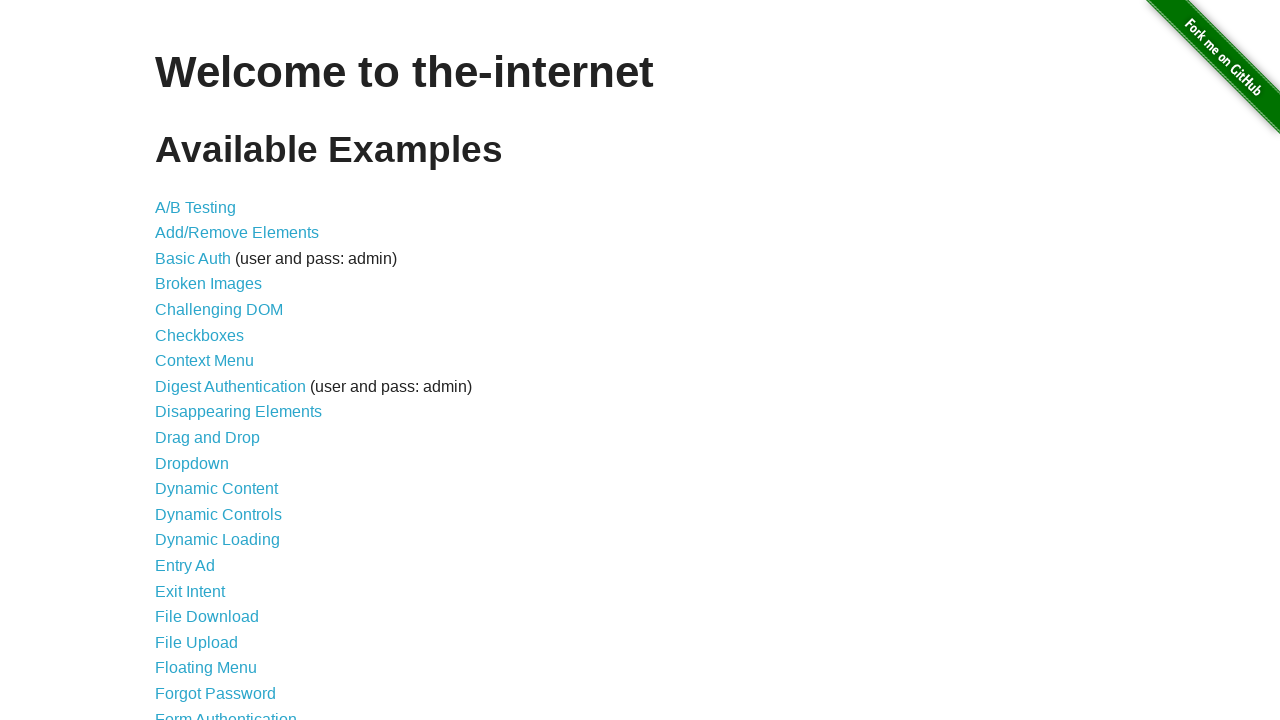

Clicked on 'Challenging DOM' link at (219, 310) on xpath=//a[normalize-space()='Challenging DOM']
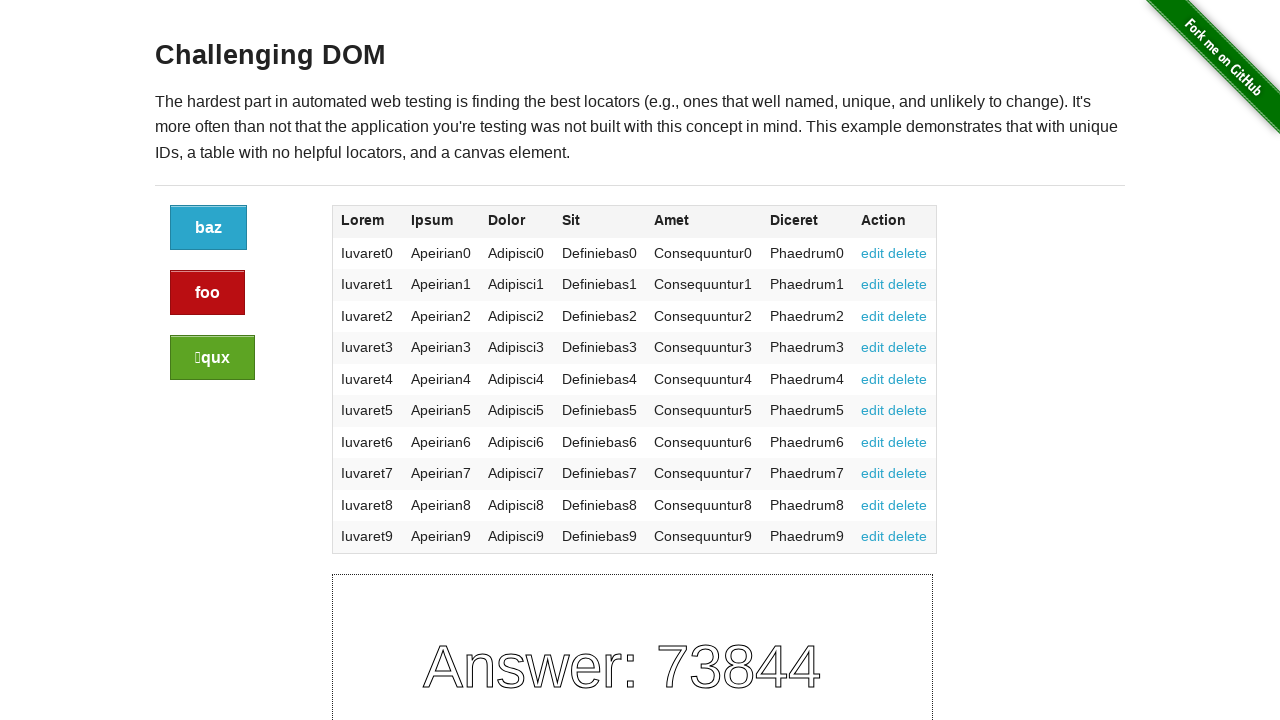

Challenging DOM page loaded with h3 heading visible
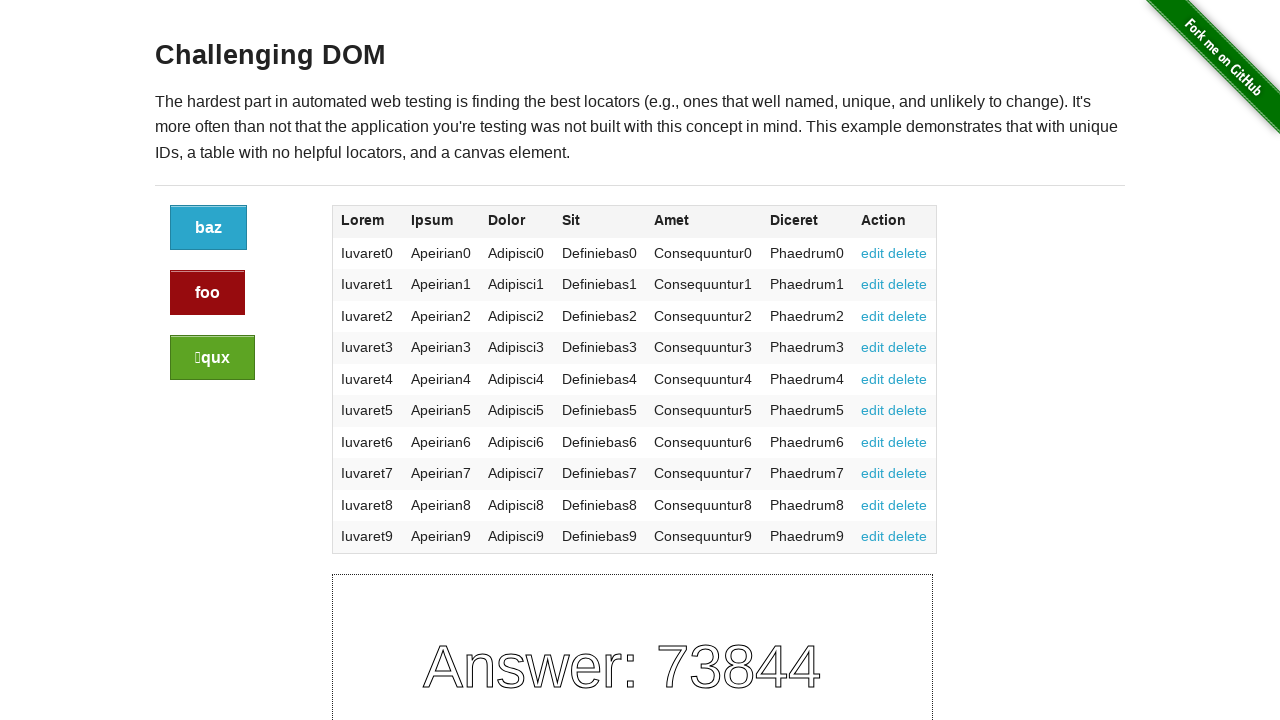

Side buttons with .button class are present on the page
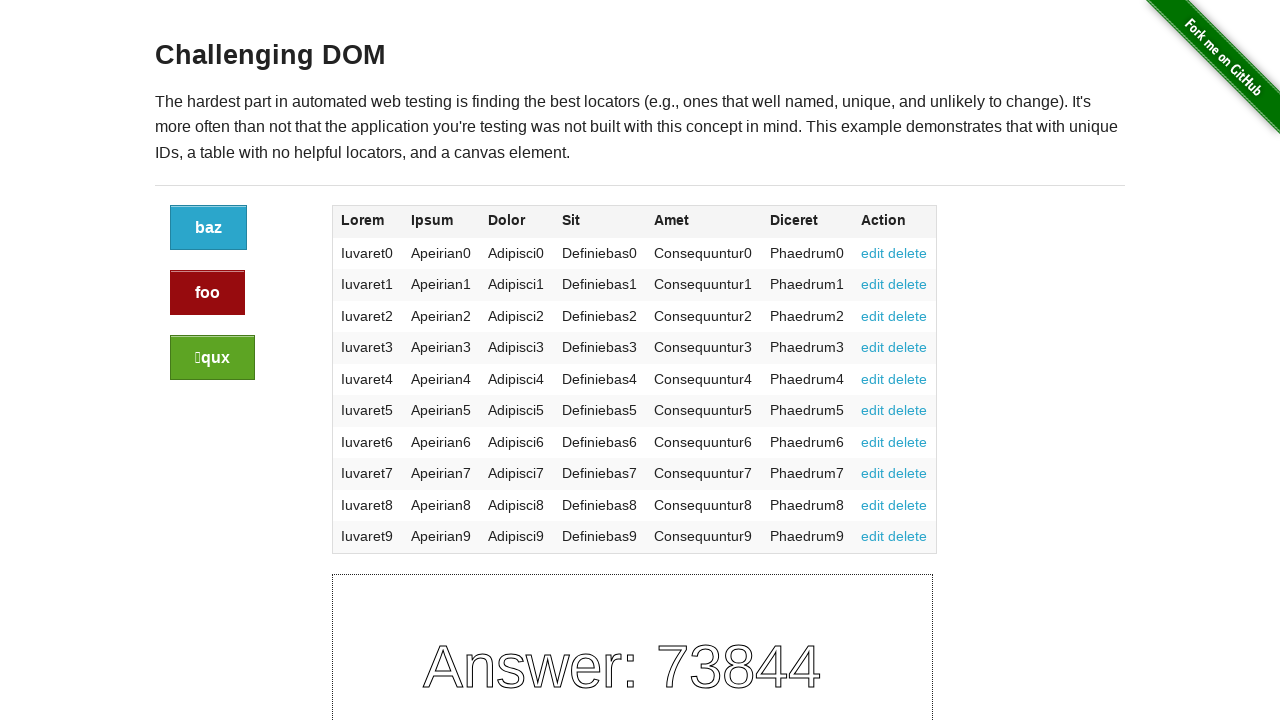

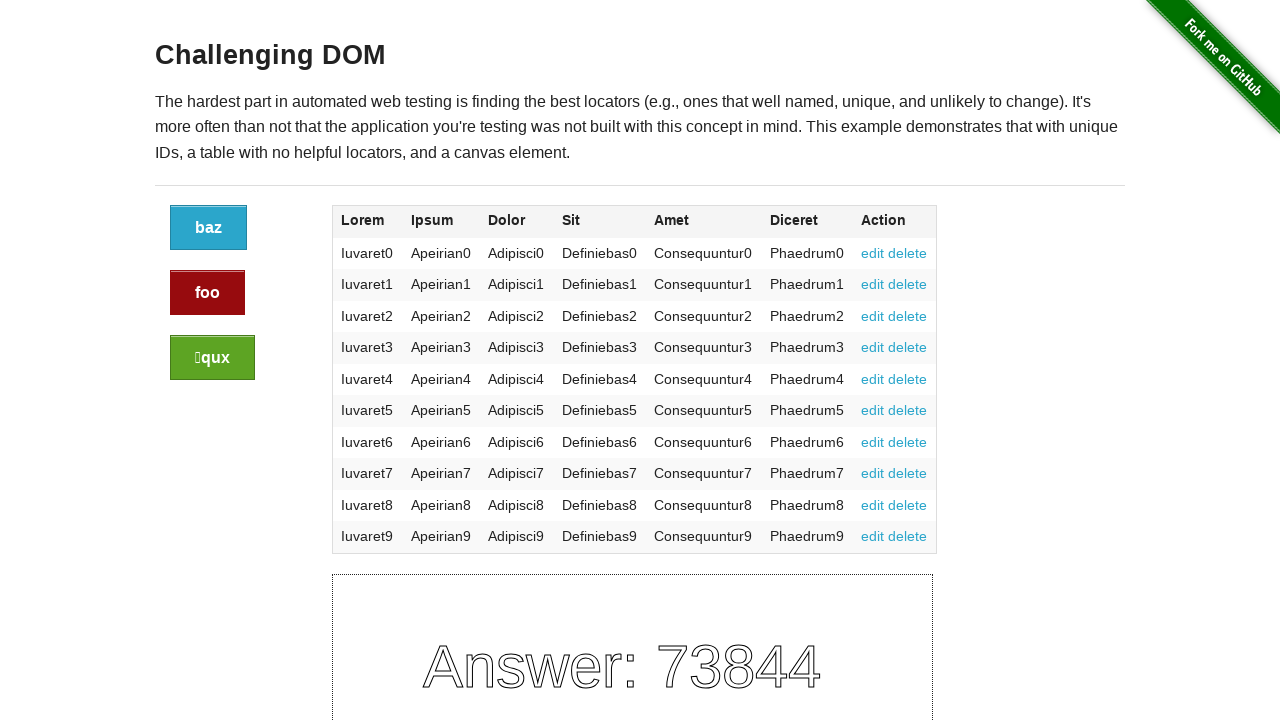